Tests hover functionality by moving mouse over an element and verifying that hidden content becomes visible

Starting URL: http://the-internet.herokuapp.com/hovers

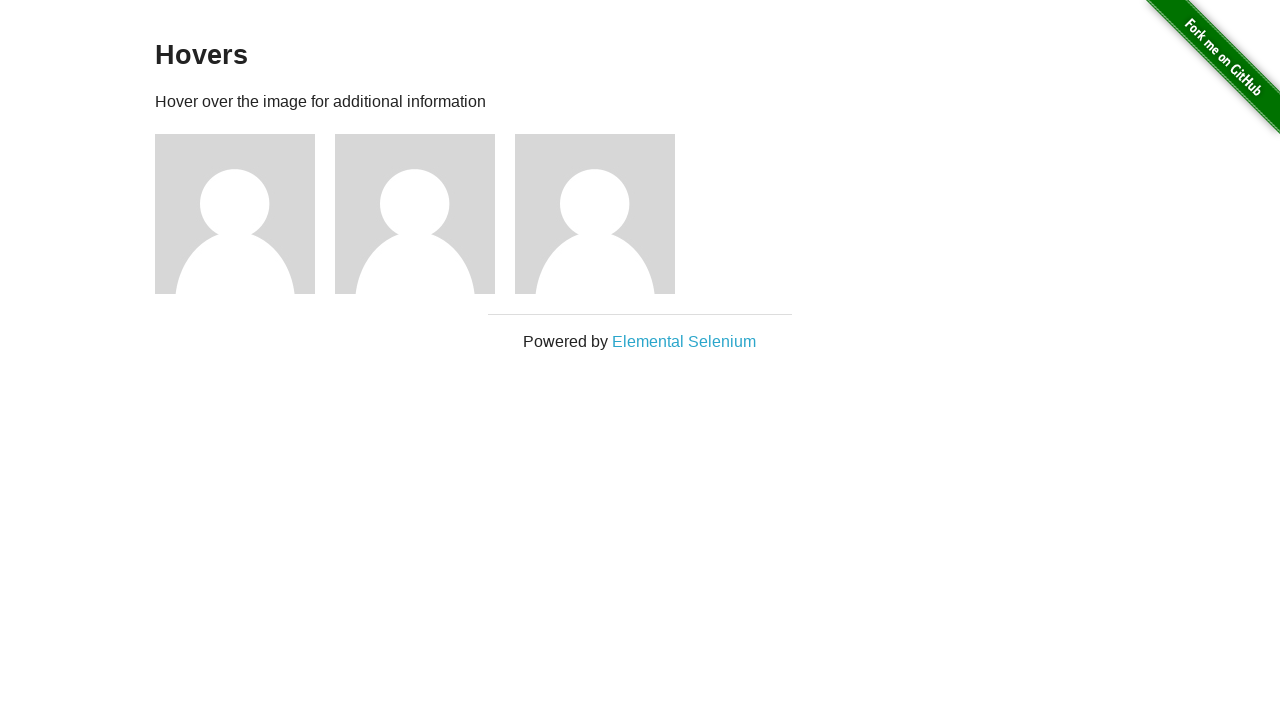

Located the first figure element
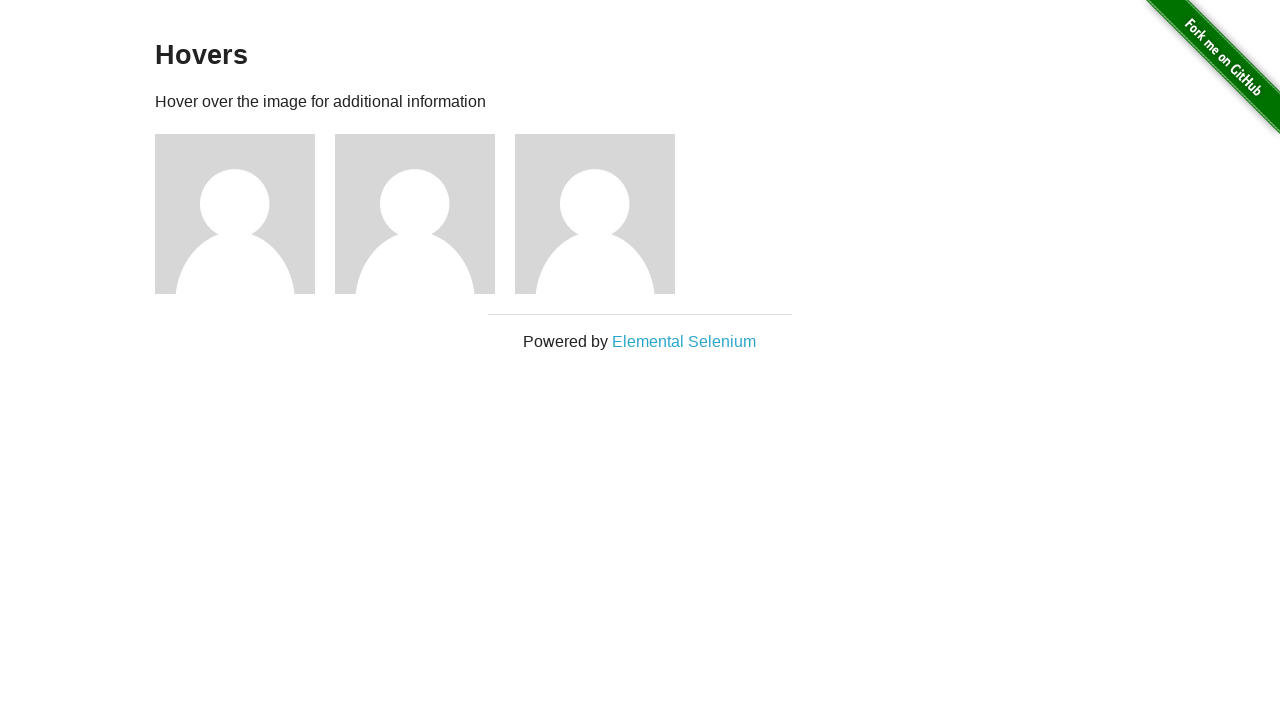

Hovered over the figure element at (245, 214) on .figure >> nth=0
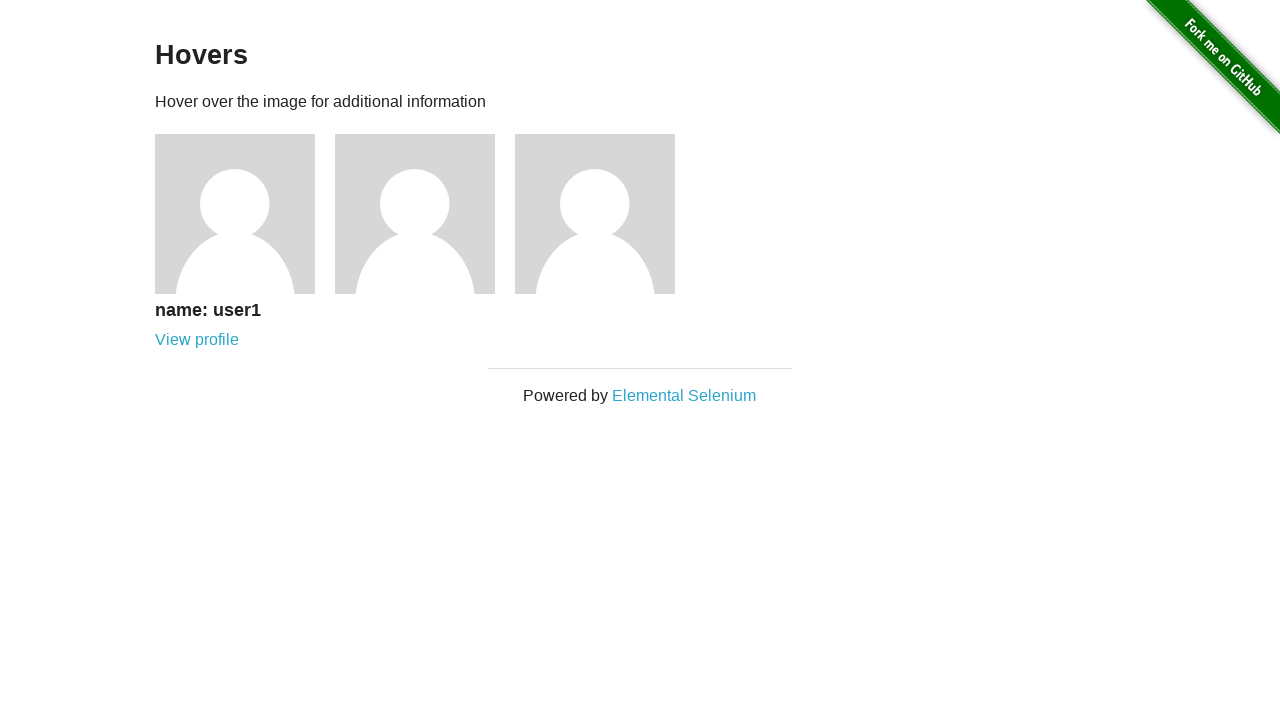

Caption became visible after hovering
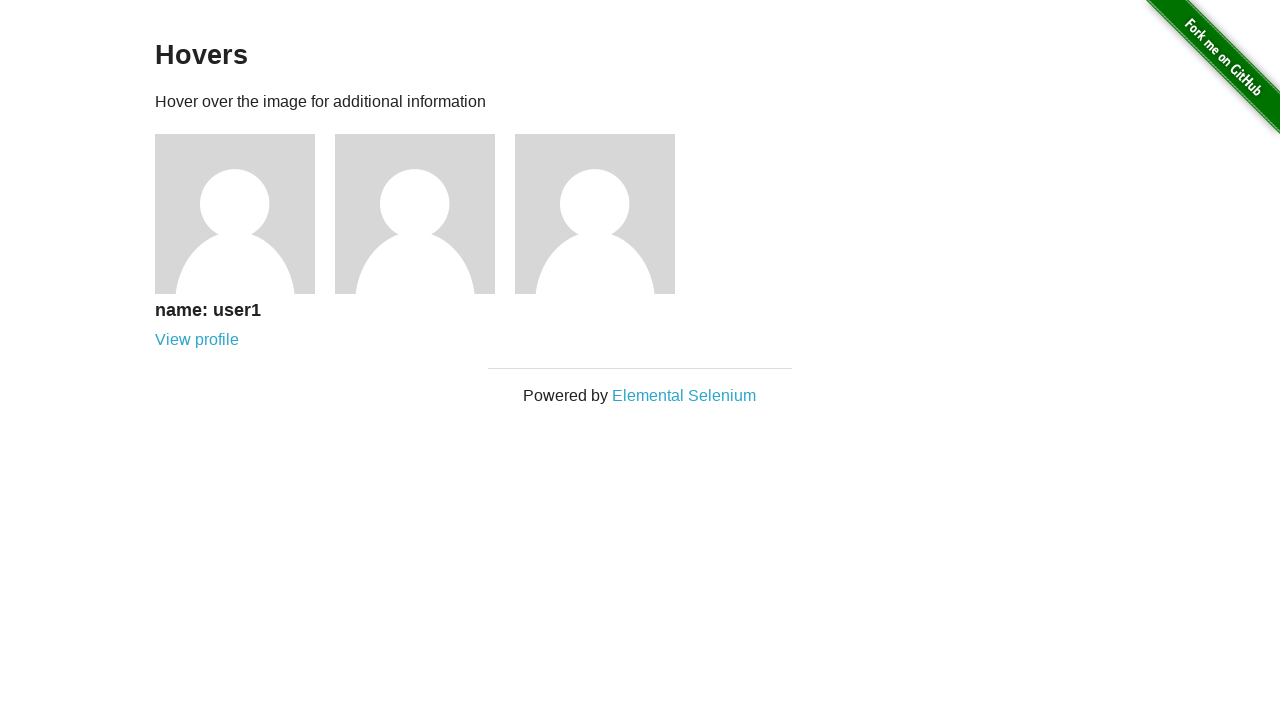

Verified that the caption is visible
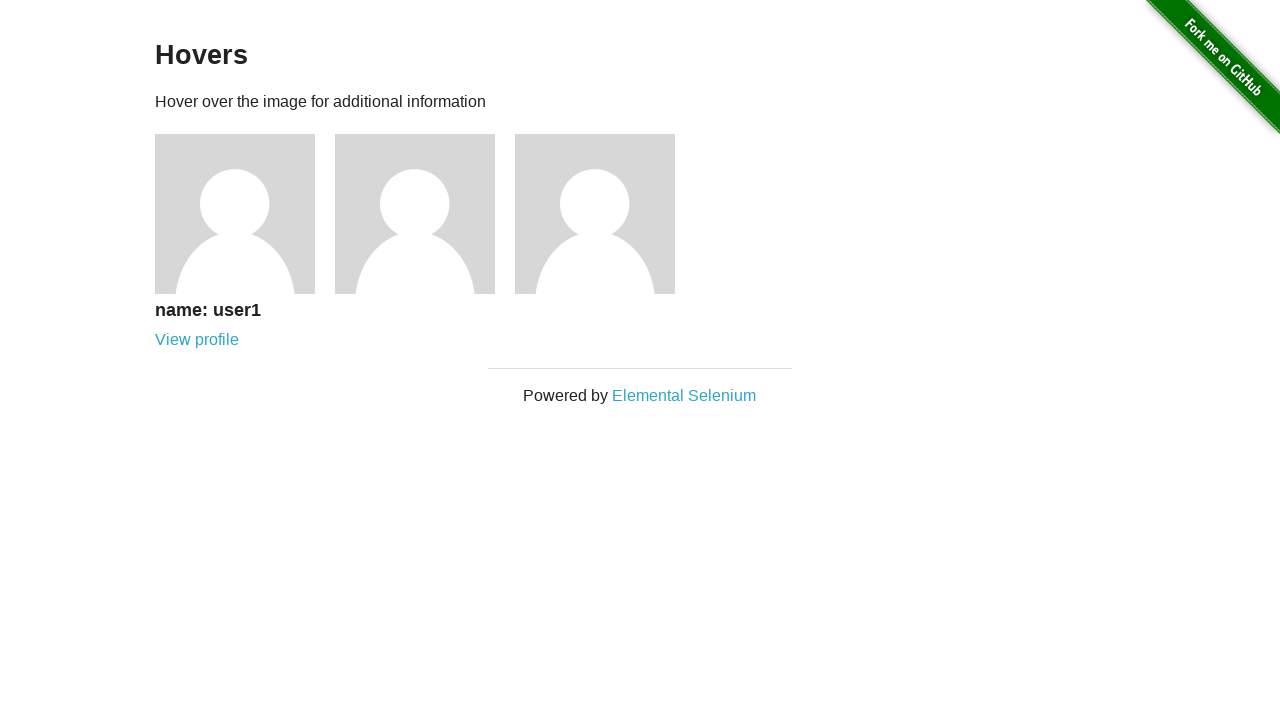

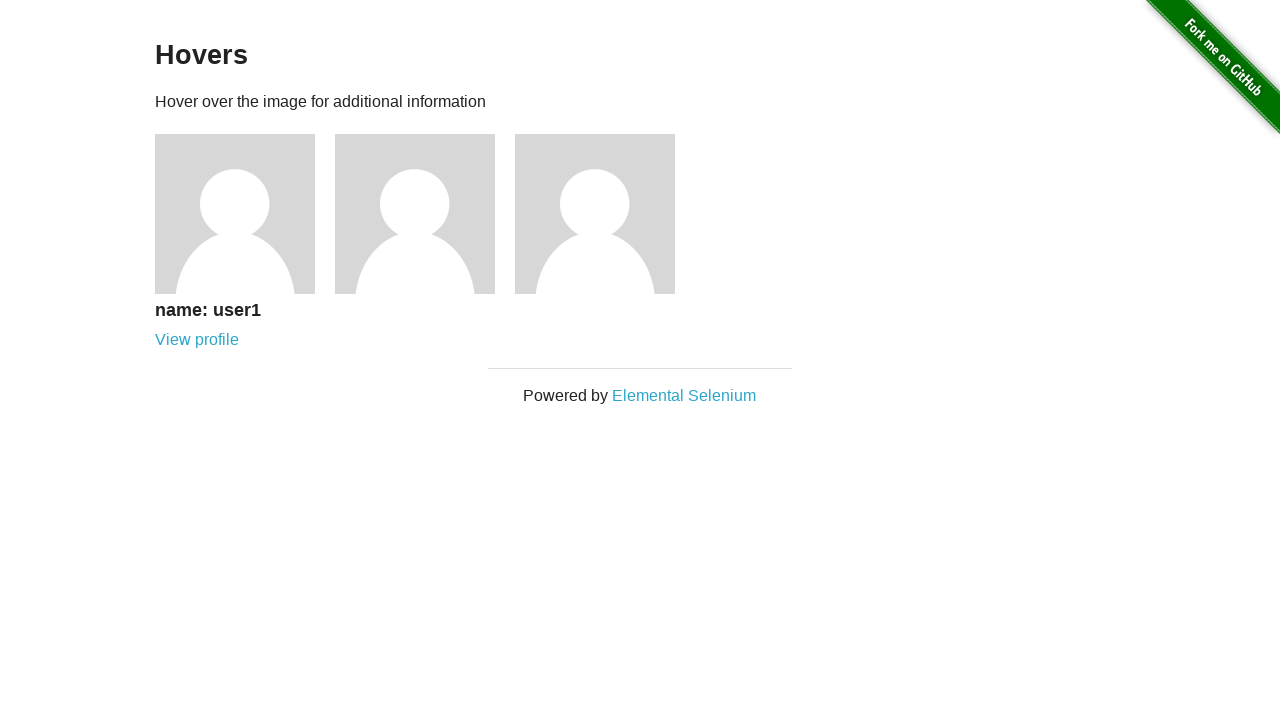